Tests dropdown selection functionality by selecting options from multiple dropdown menus using different selection methods

Starting URL: https://www.letcode.in/dropdowns

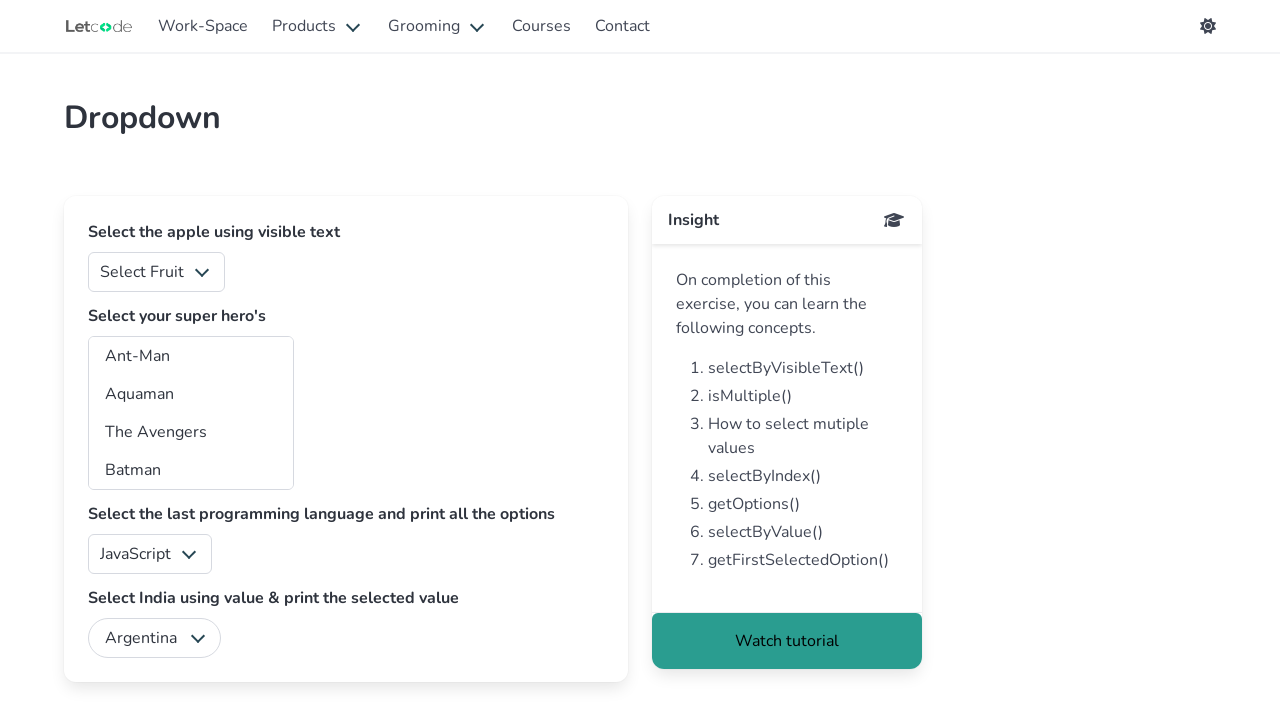

Selected 'Apple' from fruits dropdown by index 1 on #fruits
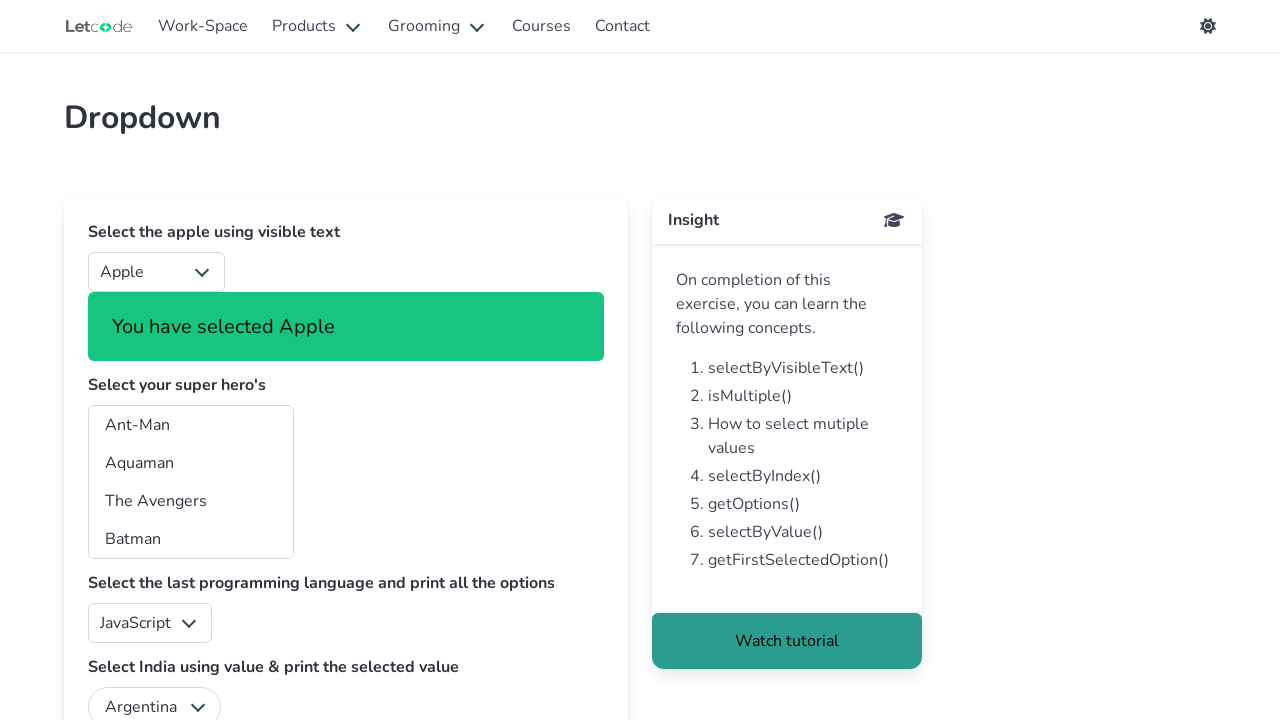

Retrieved all options from fruits dropdown
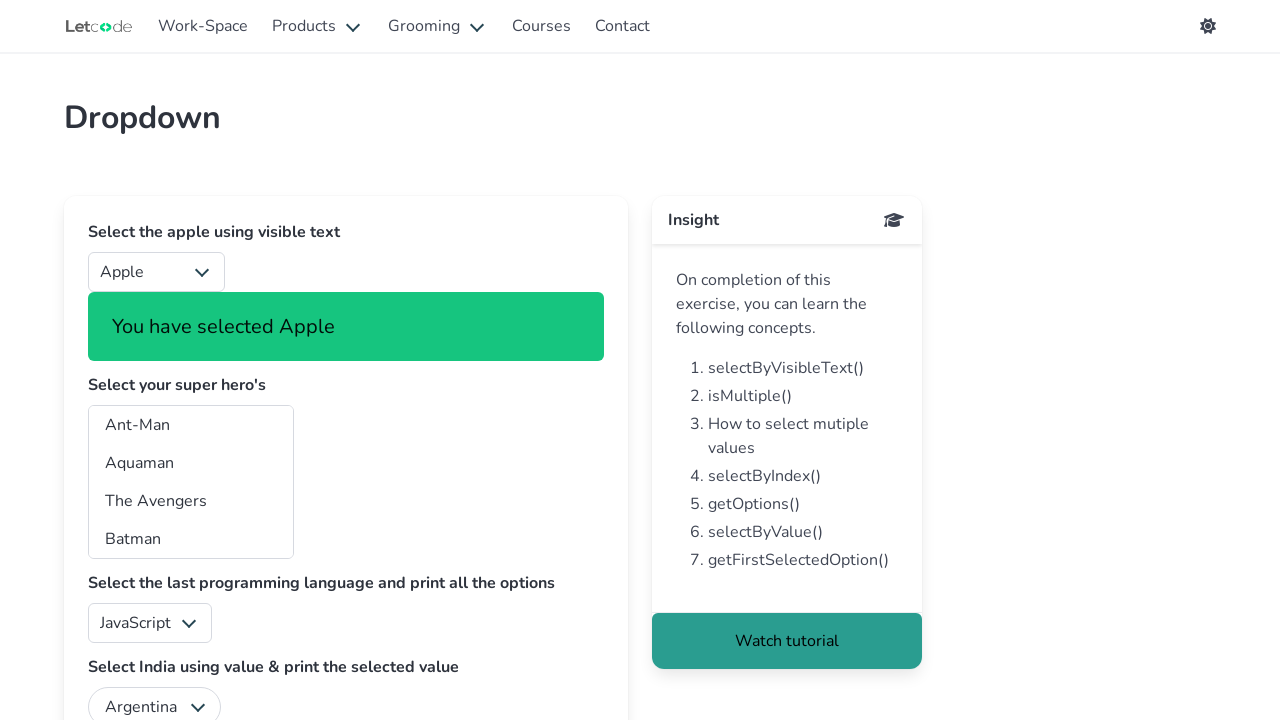

Printed fruit option: Select Fruit
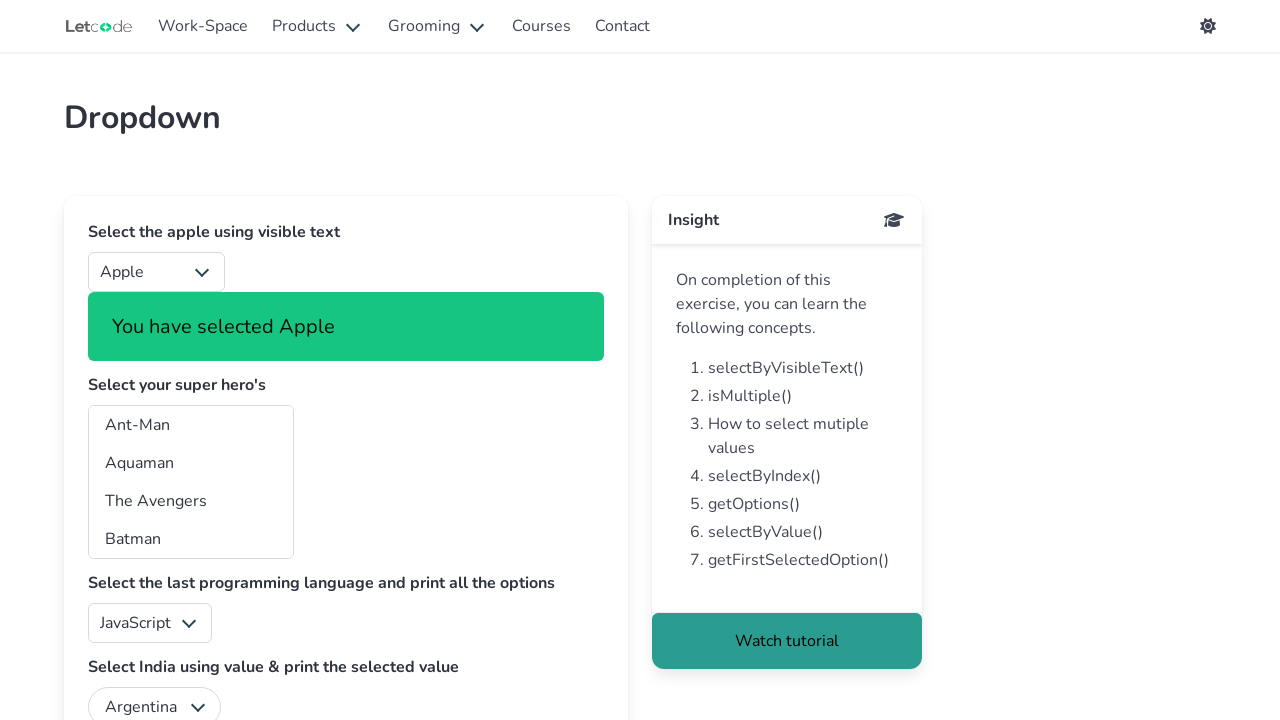

Printed fruit option: Apple
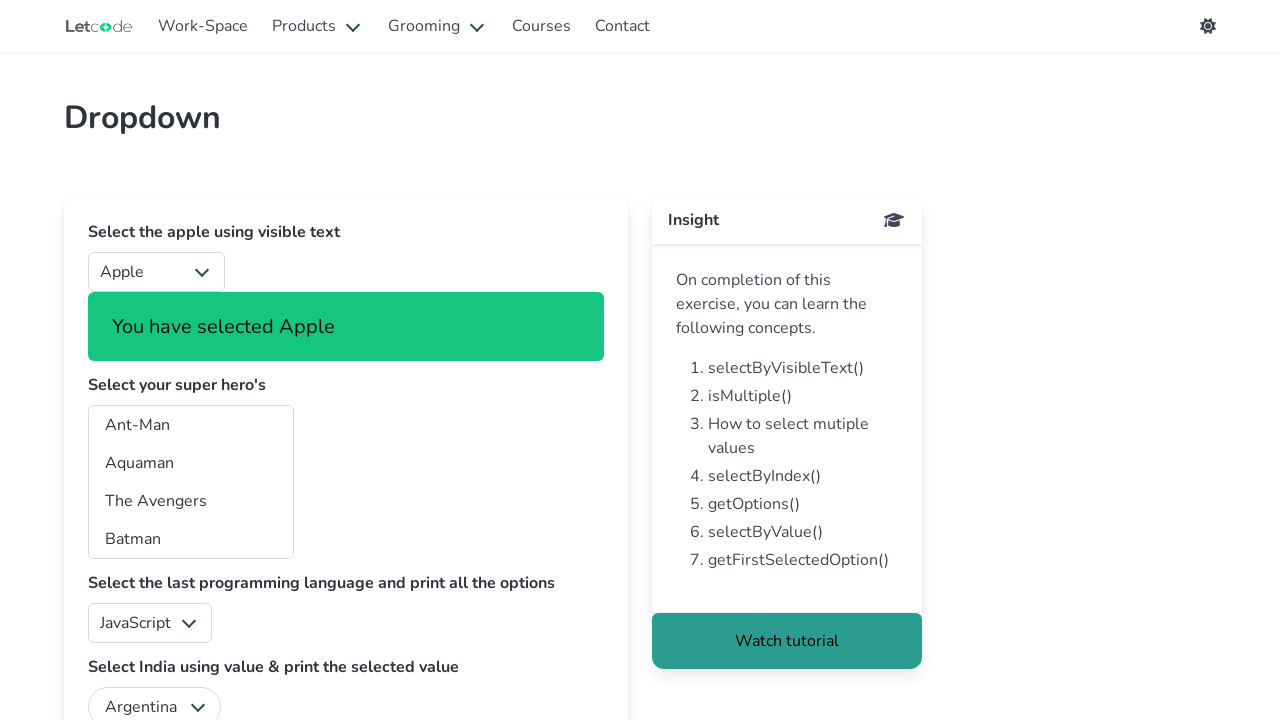

Printed fruit option: Mango
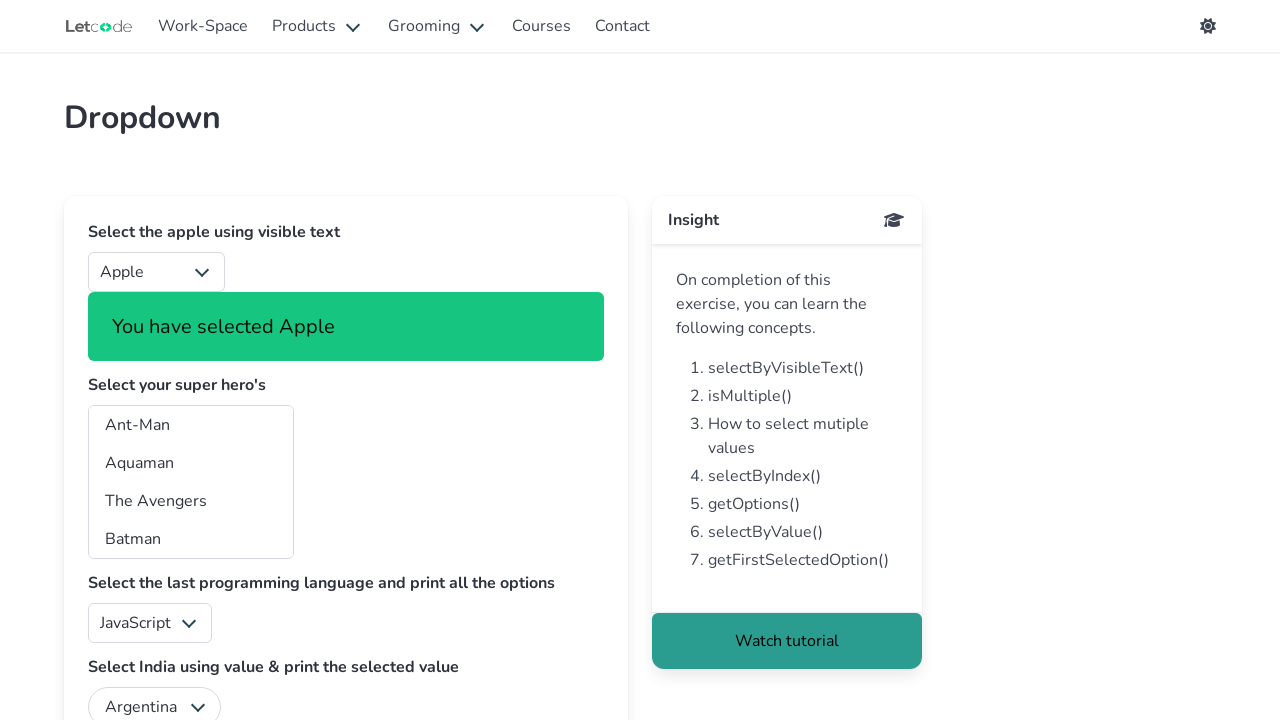

Printed fruit option: Orange
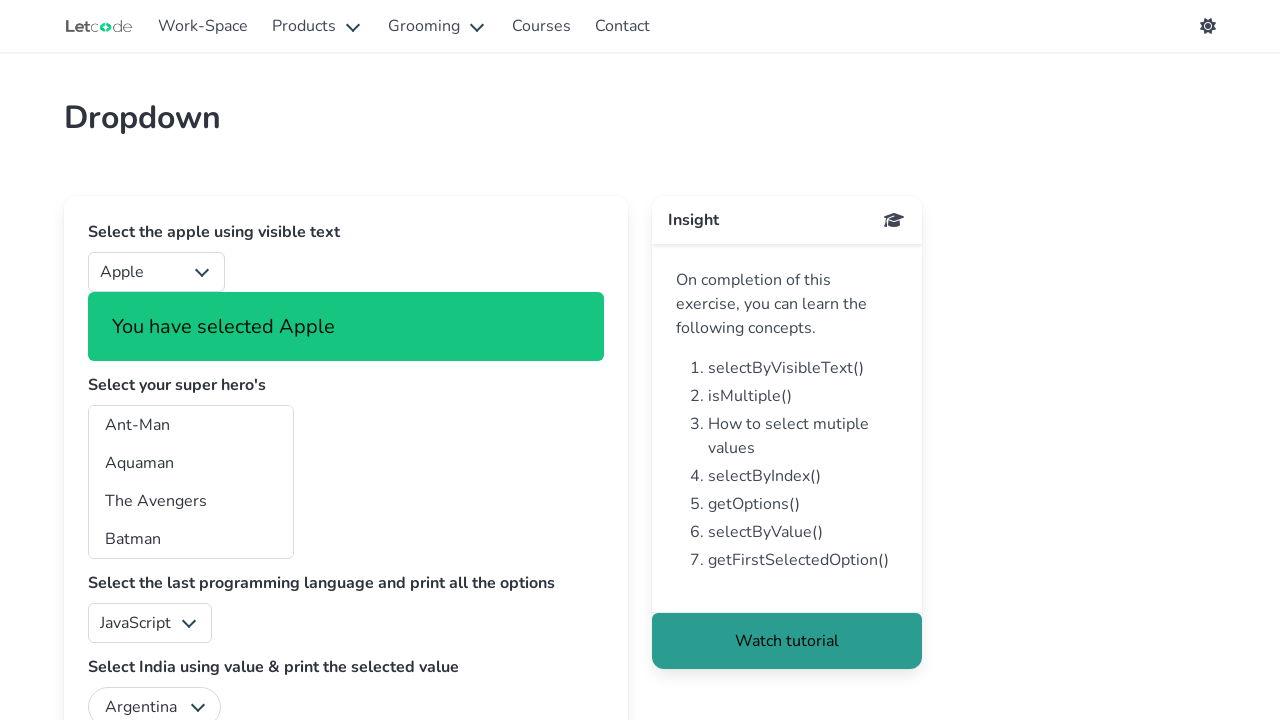

Printed fruit option: Banana
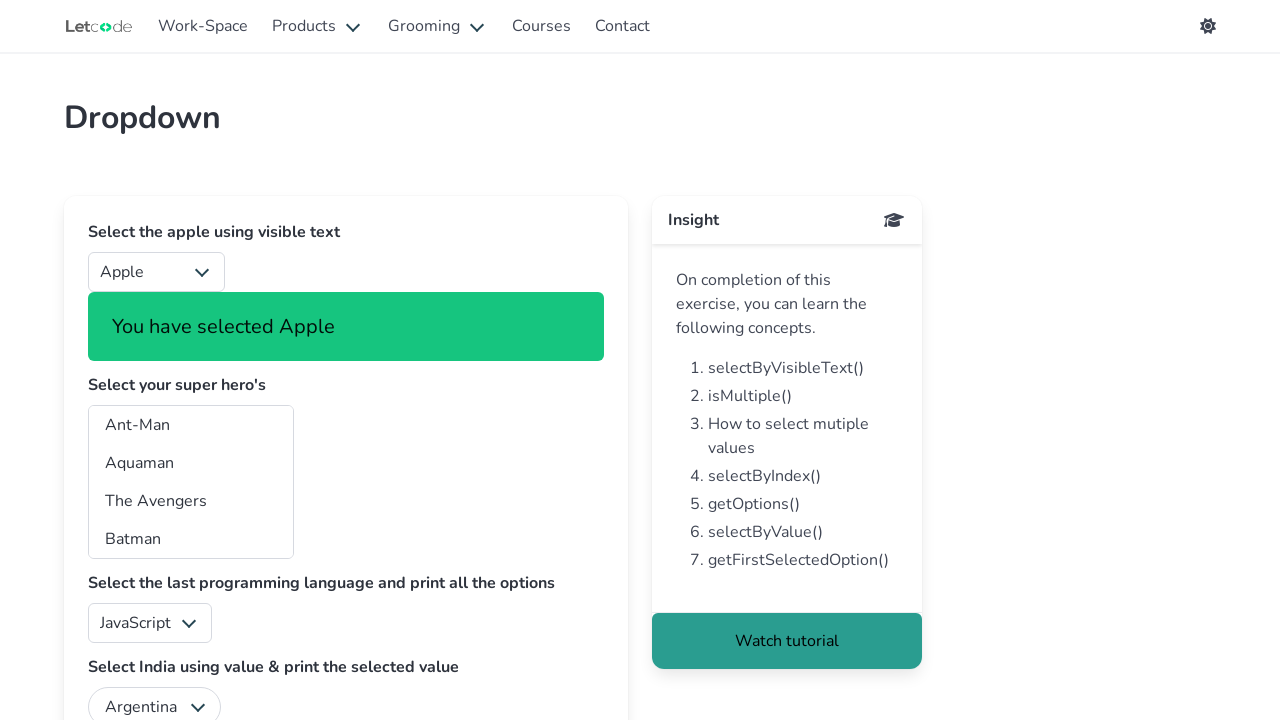

Printed fruit option: Pine Apple
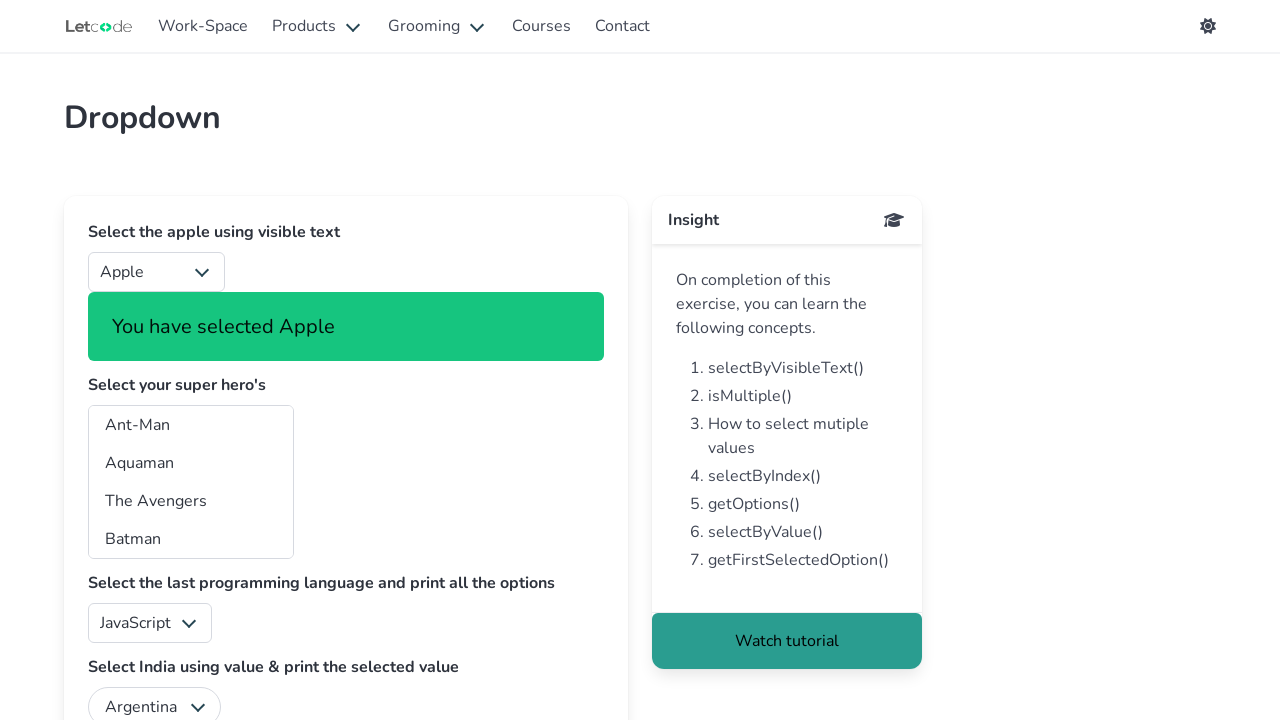

Selected 'C#' from language dropdown by index 1 on #lang
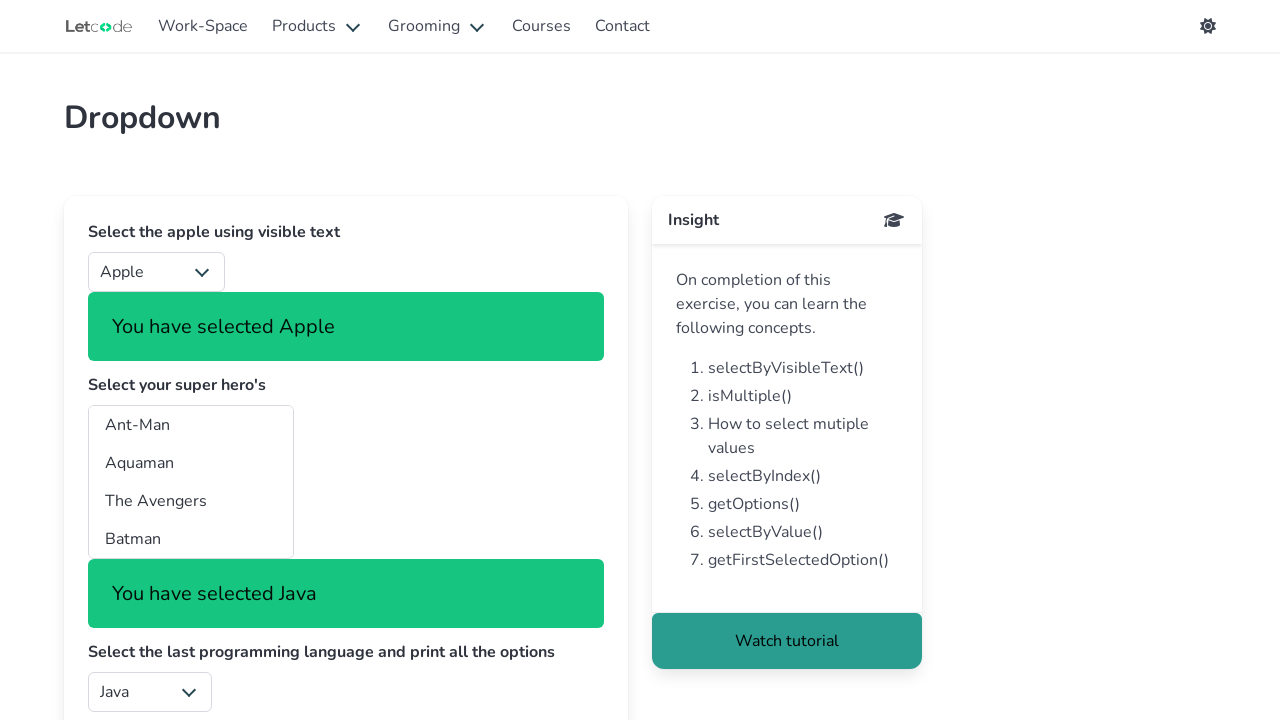

Retrieved currently selected language option: Java
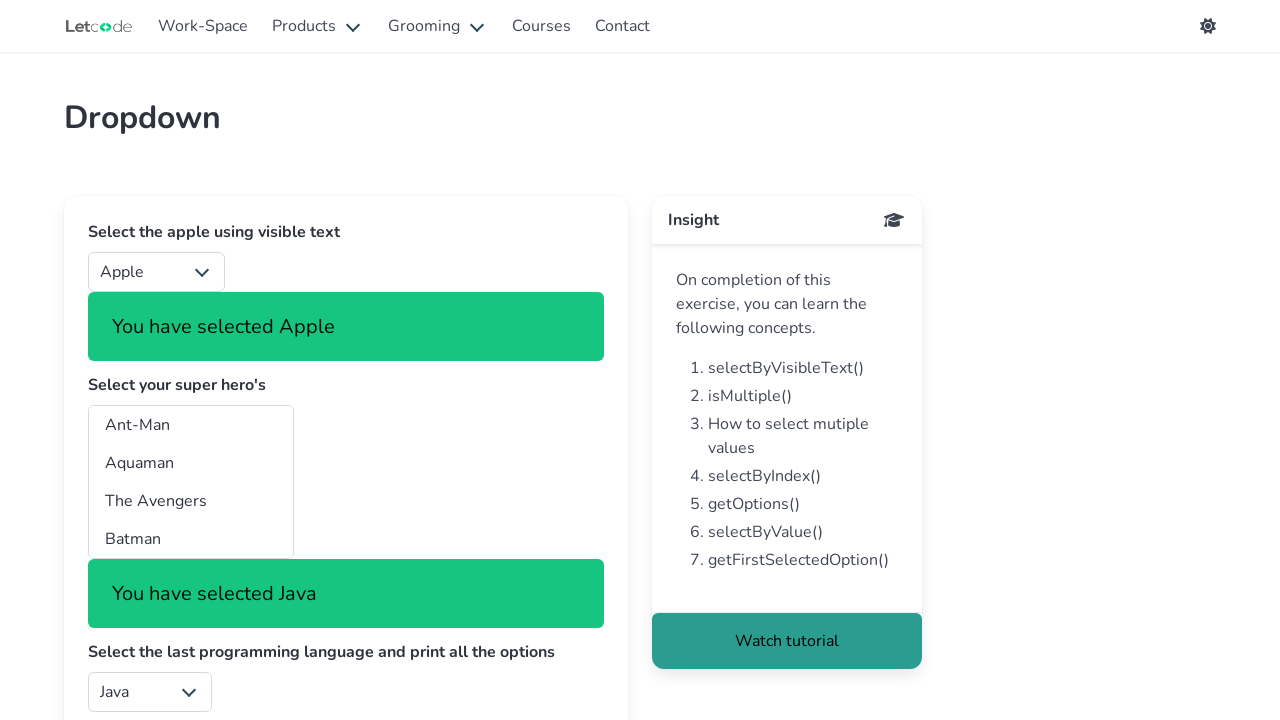

Printed selected language: Java
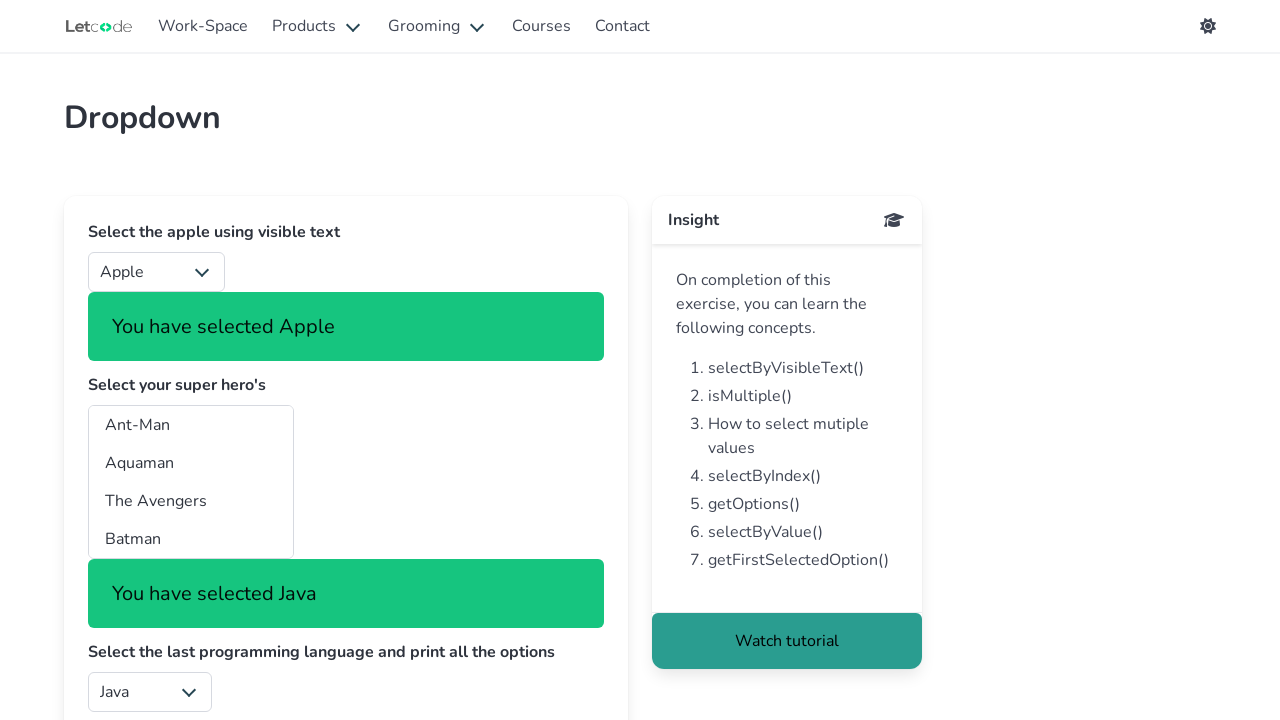

Selected 'Bolivia' from country dropdown by visible text on #country
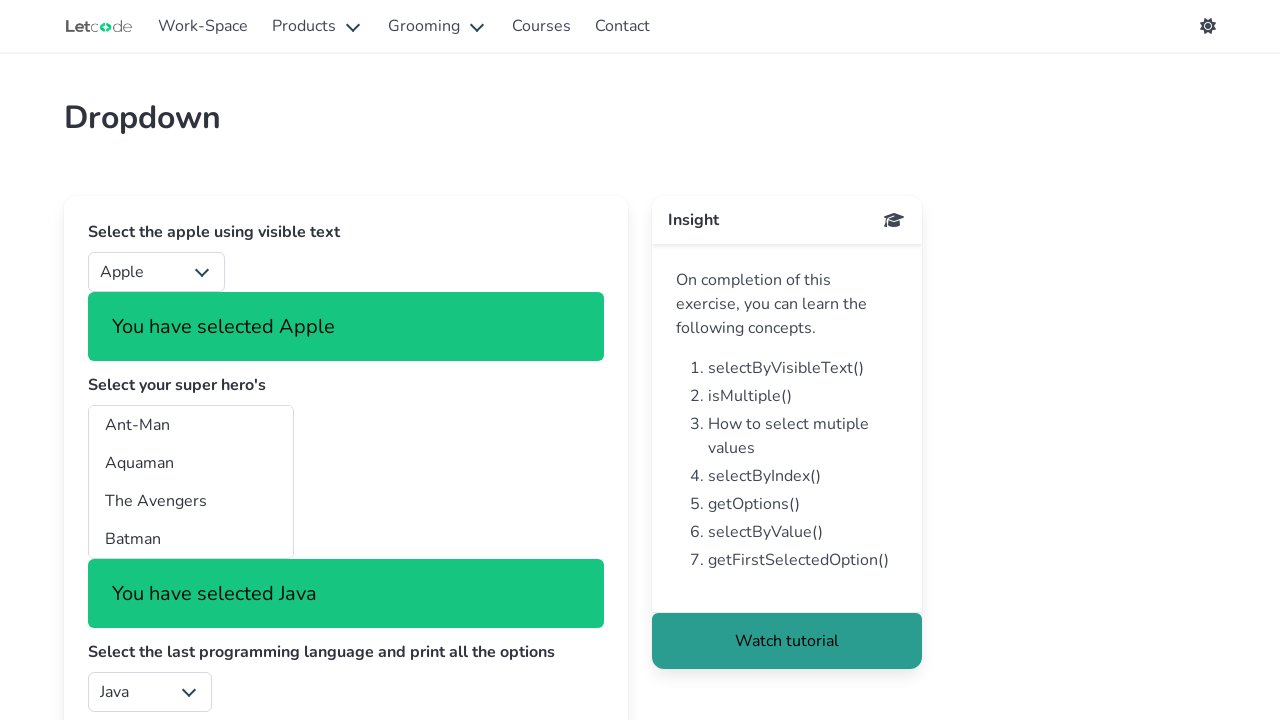

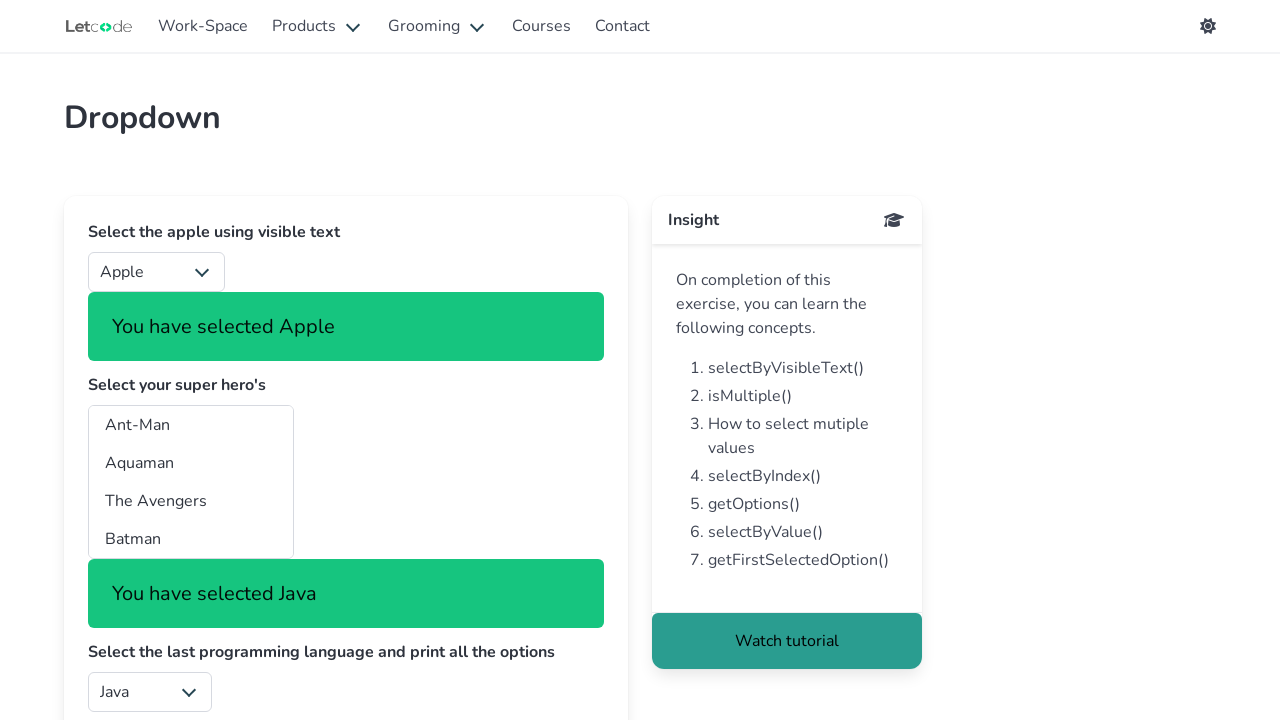